Tests a math challenge form by reading an input value from the page, calculating a mathematical formula (log of absolute value of 12*sin(x)), filling in the answer, checking required checkboxes, and submitting the form.

Starting URL: http://suninjuly.github.io/math.html

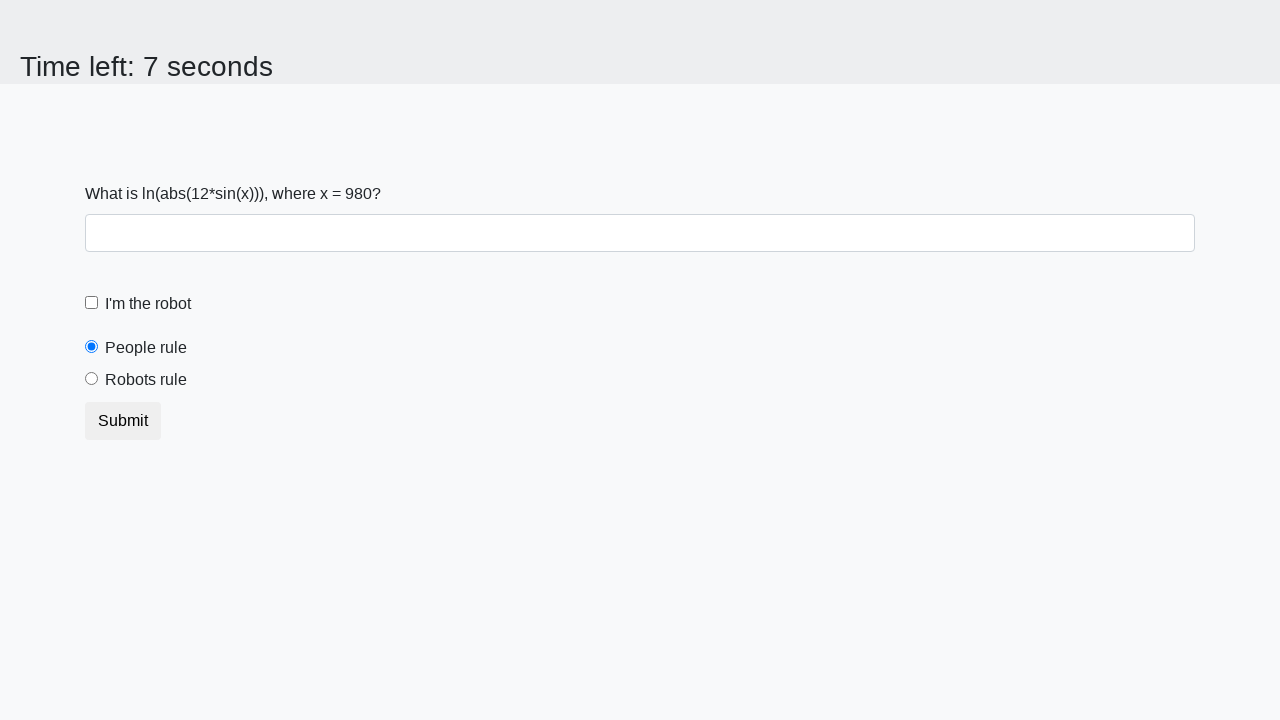

Read input value from #input_value element
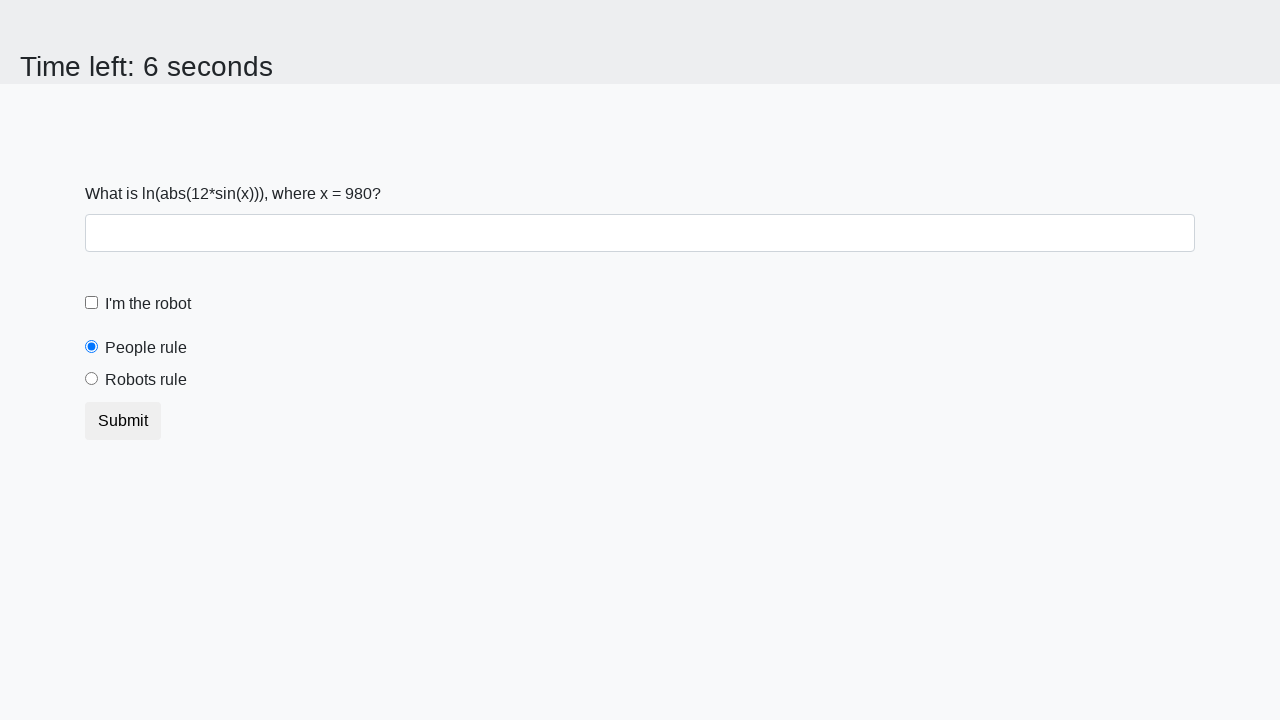

Calculated answer using formula log(abs(12*sin(980)))
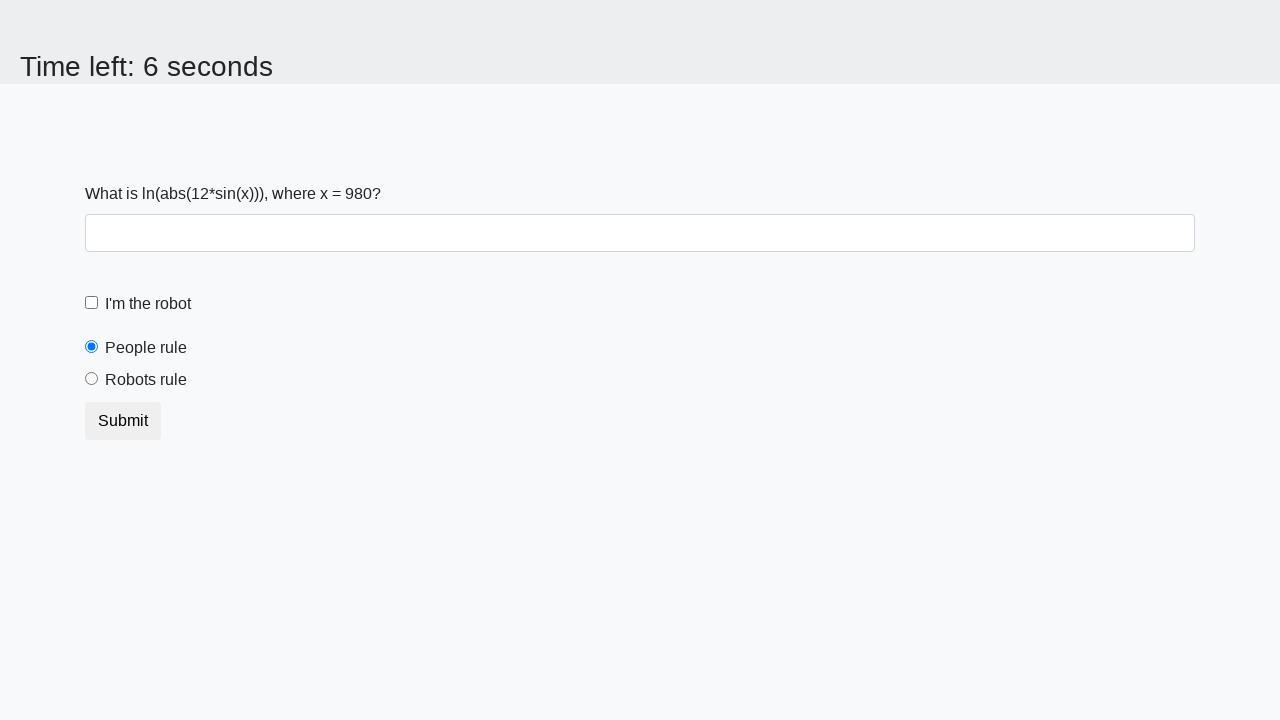

Filled answer field with calculated value: 0.7475592211074512 on #answer
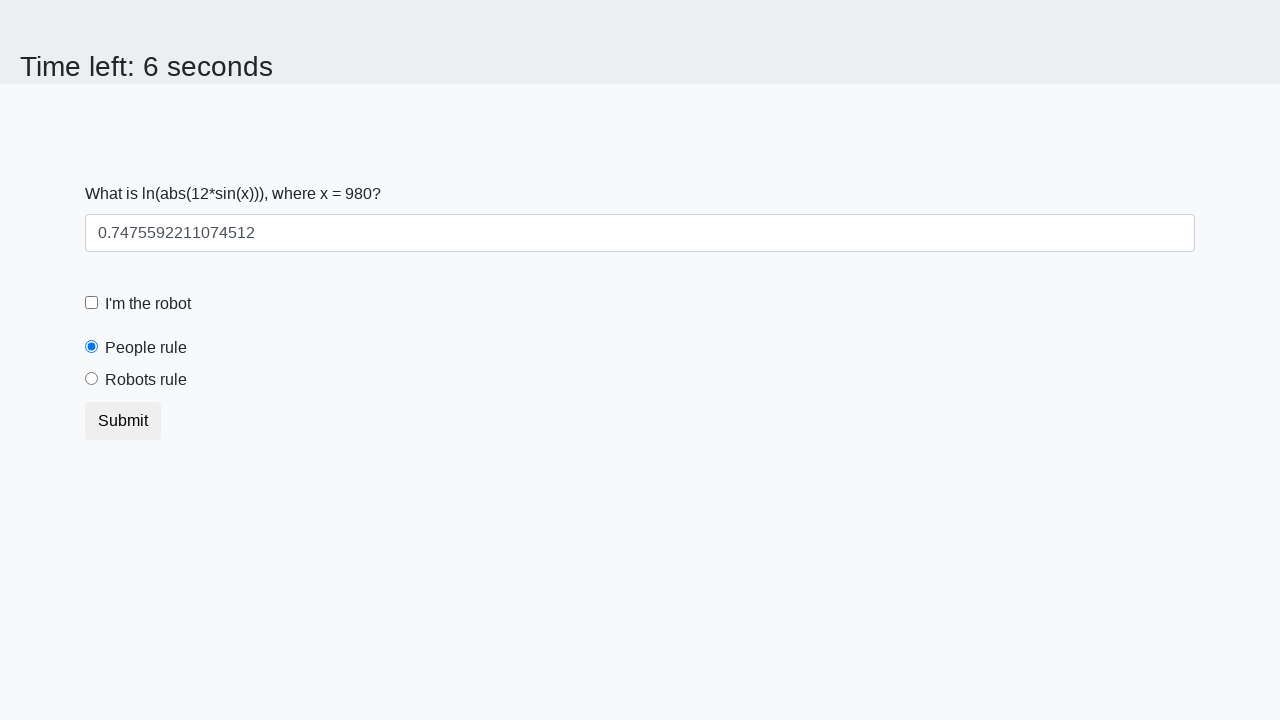

Clicked robot checkbox (#robotCheckbox) at (92, 303) on #robotCheckbox
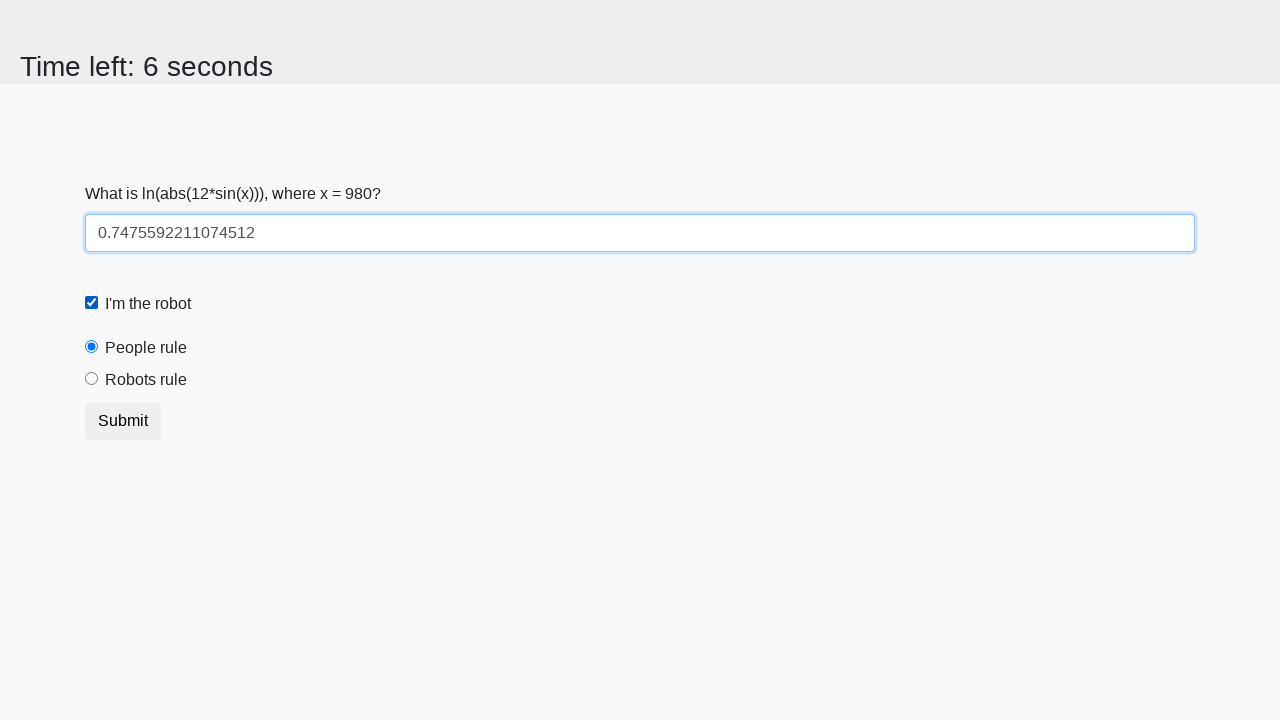

Clicked robots rule checkbox (#robotsRule) at (92, 379) on #robotsRule
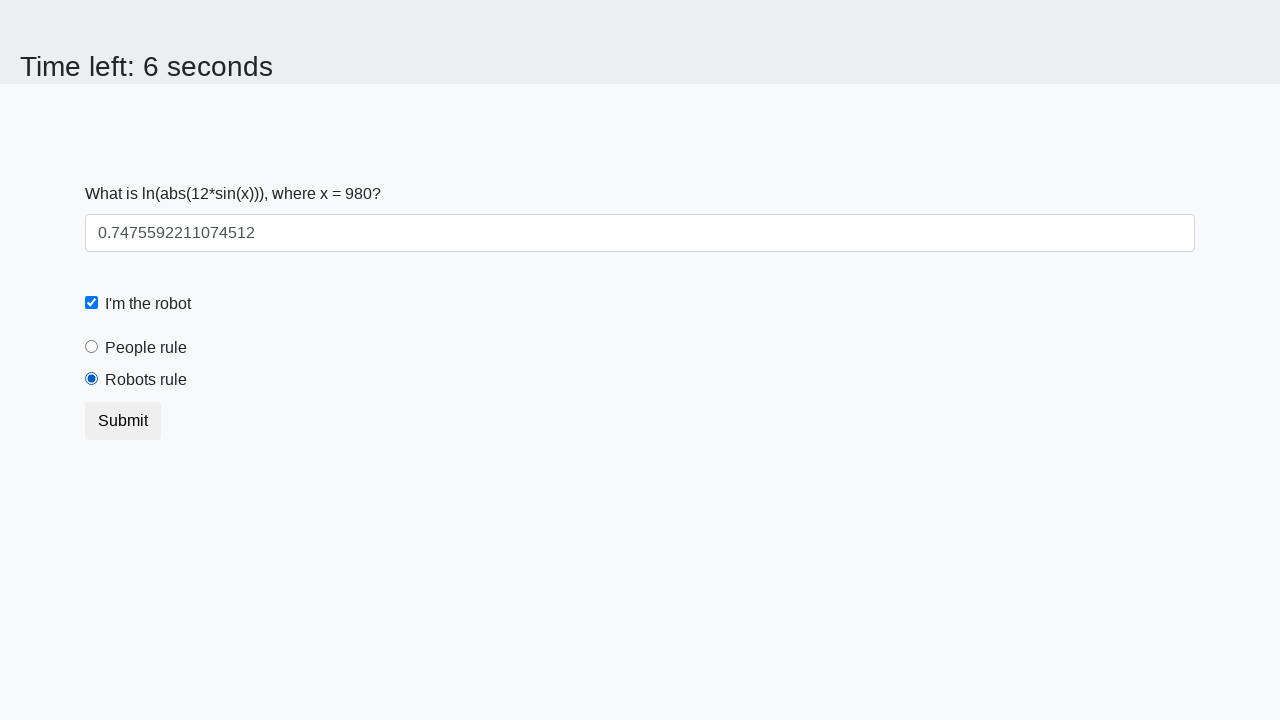

Clicked submit button to submit the form at (123, 421) on button[type='submit']
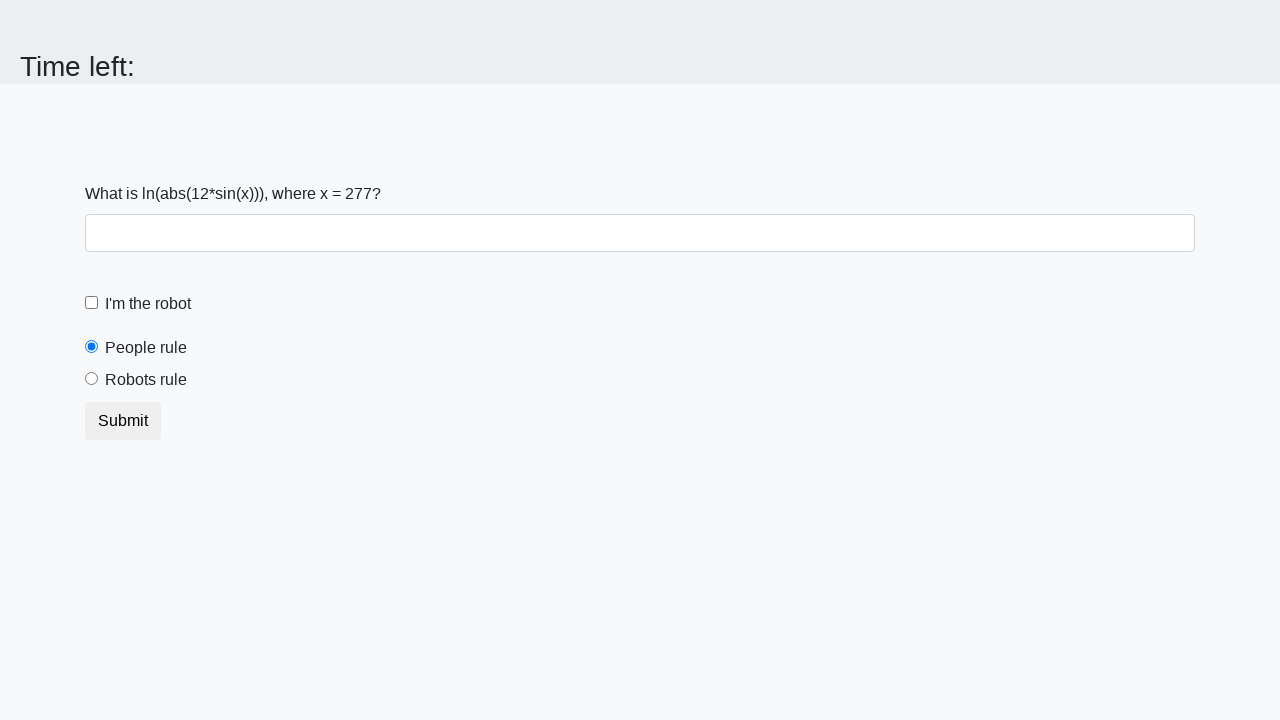

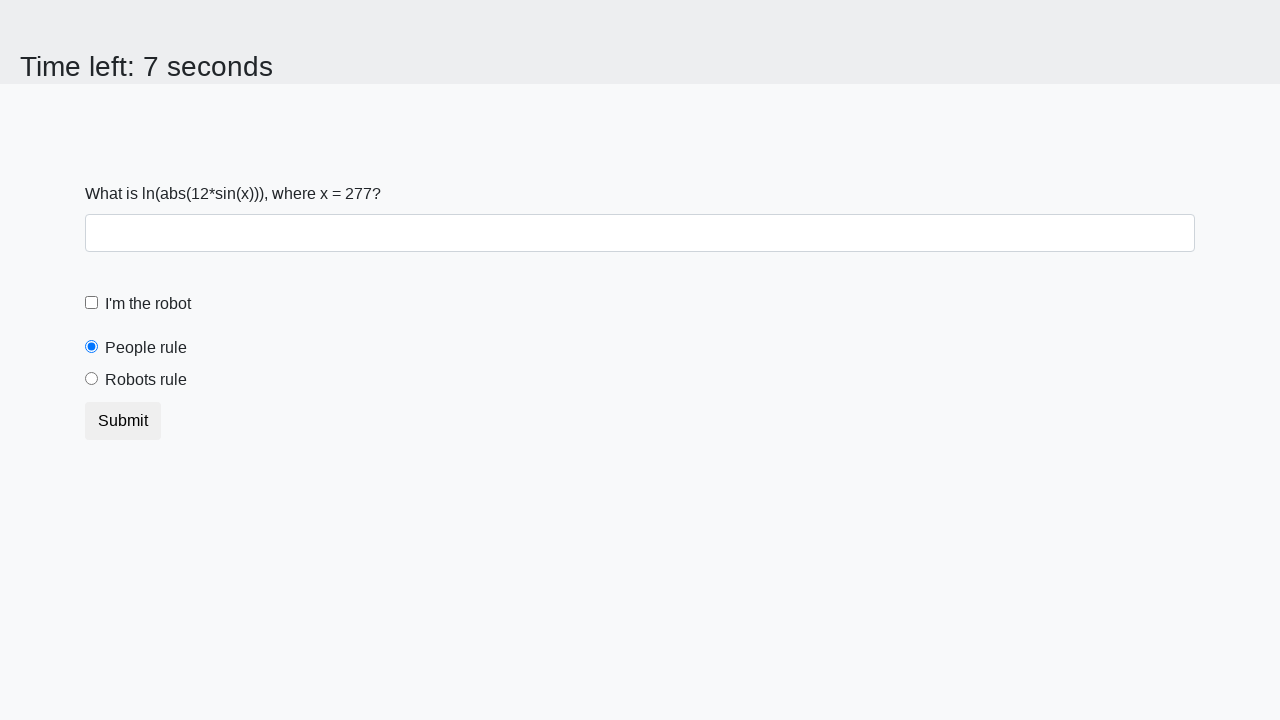